Tests a todo application by adding a new todo item, marking it as complete, and then clearing all completed todos to verify the item is removed.

Starting URL: https://devmountain.github.io/qa_todos/

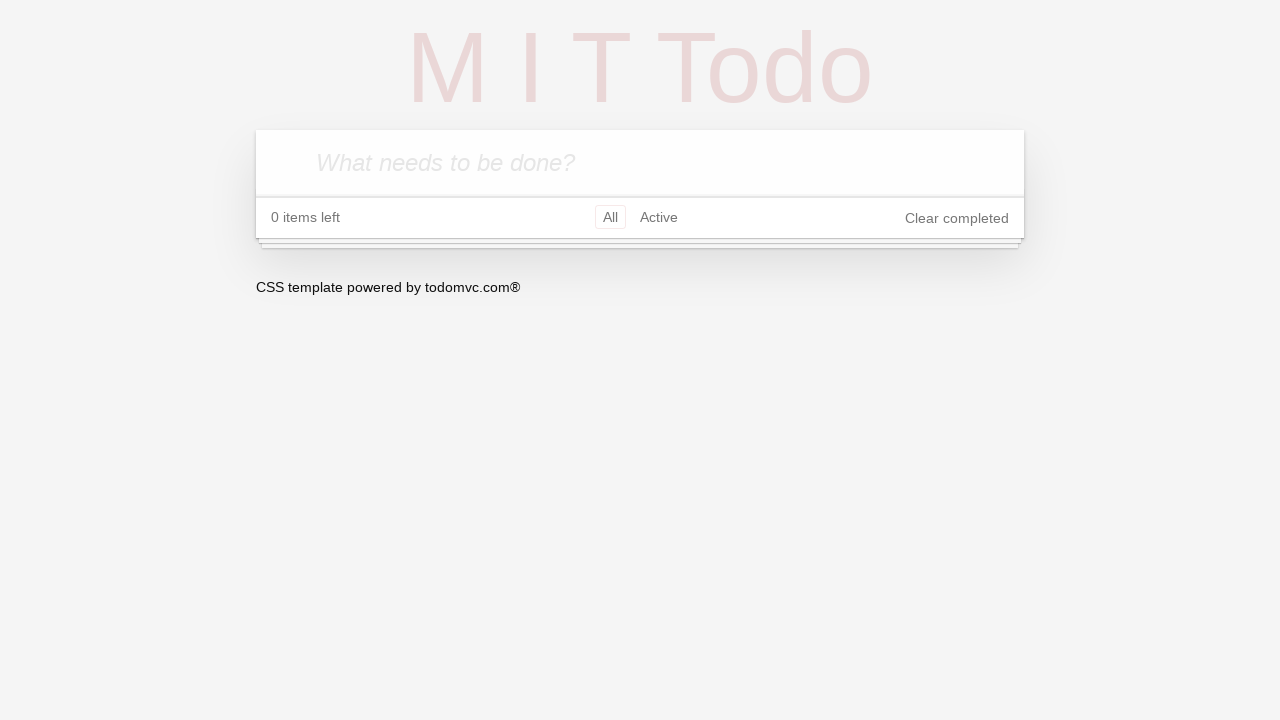

Todo input field is visible
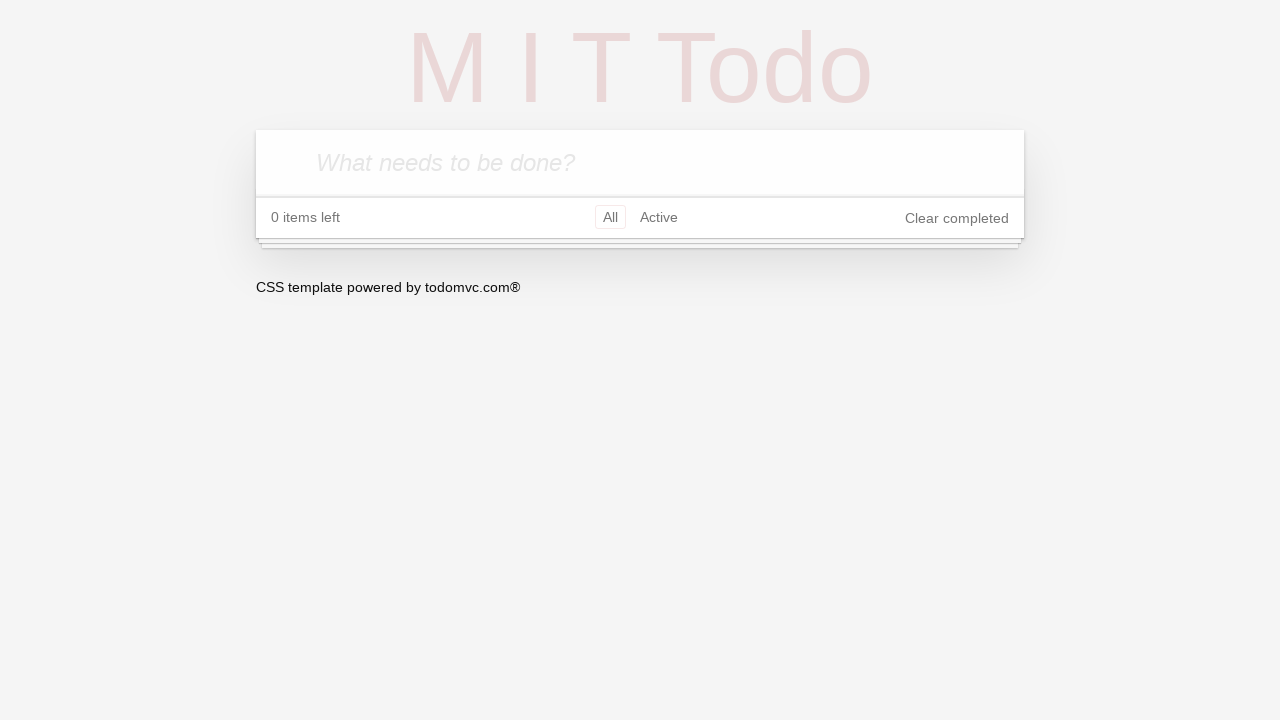

Filled todo input with 'Test To-Do' on input.new-todo
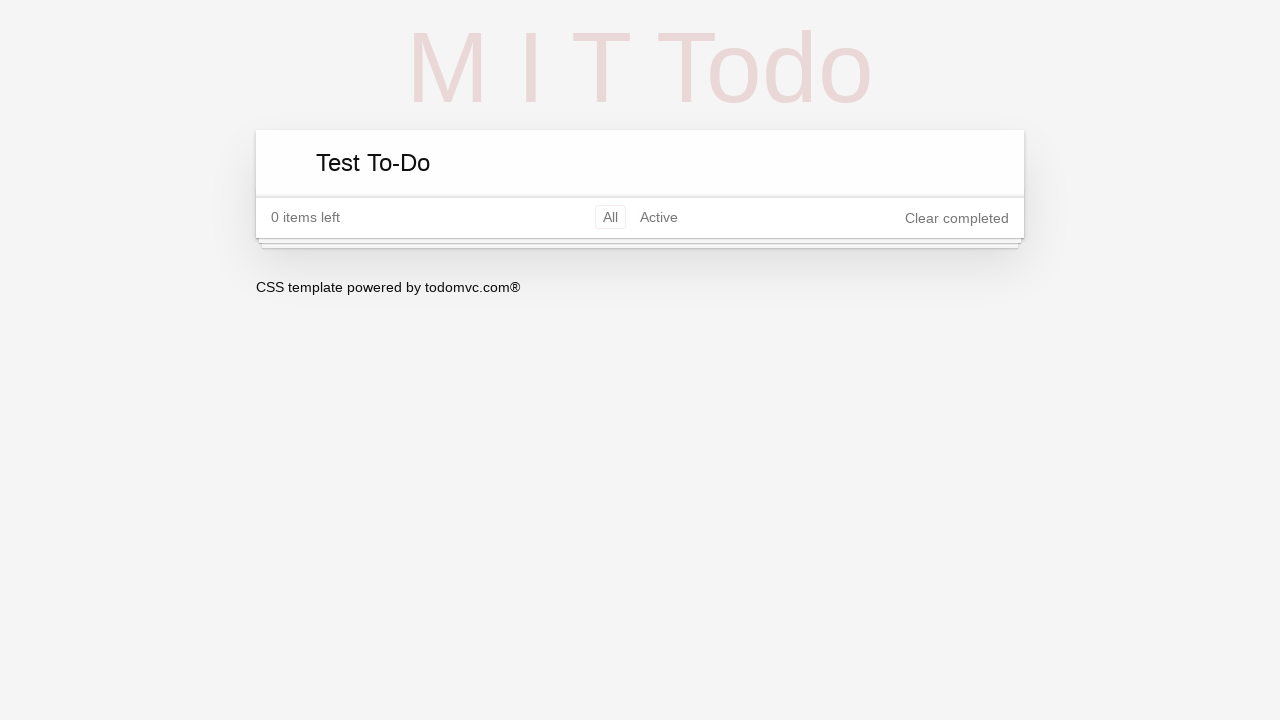

Pressed Enter to add the todo on input.new-todo
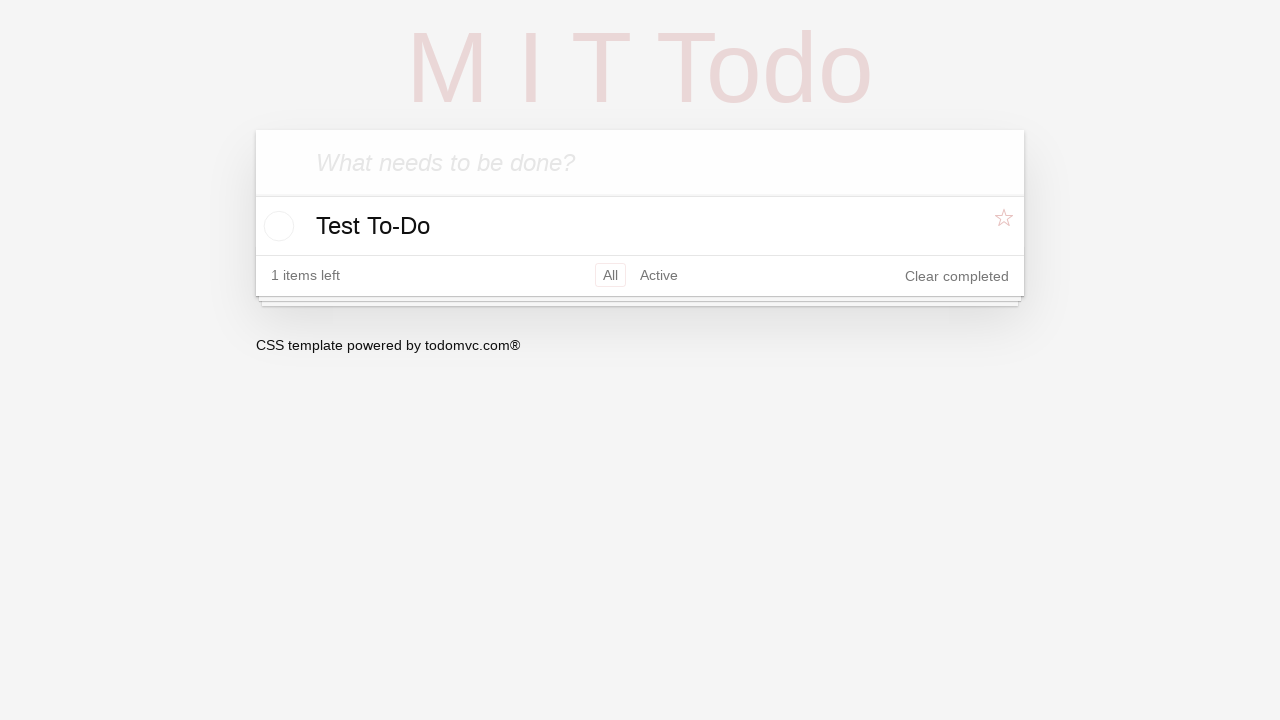

New todo item appeared in the list
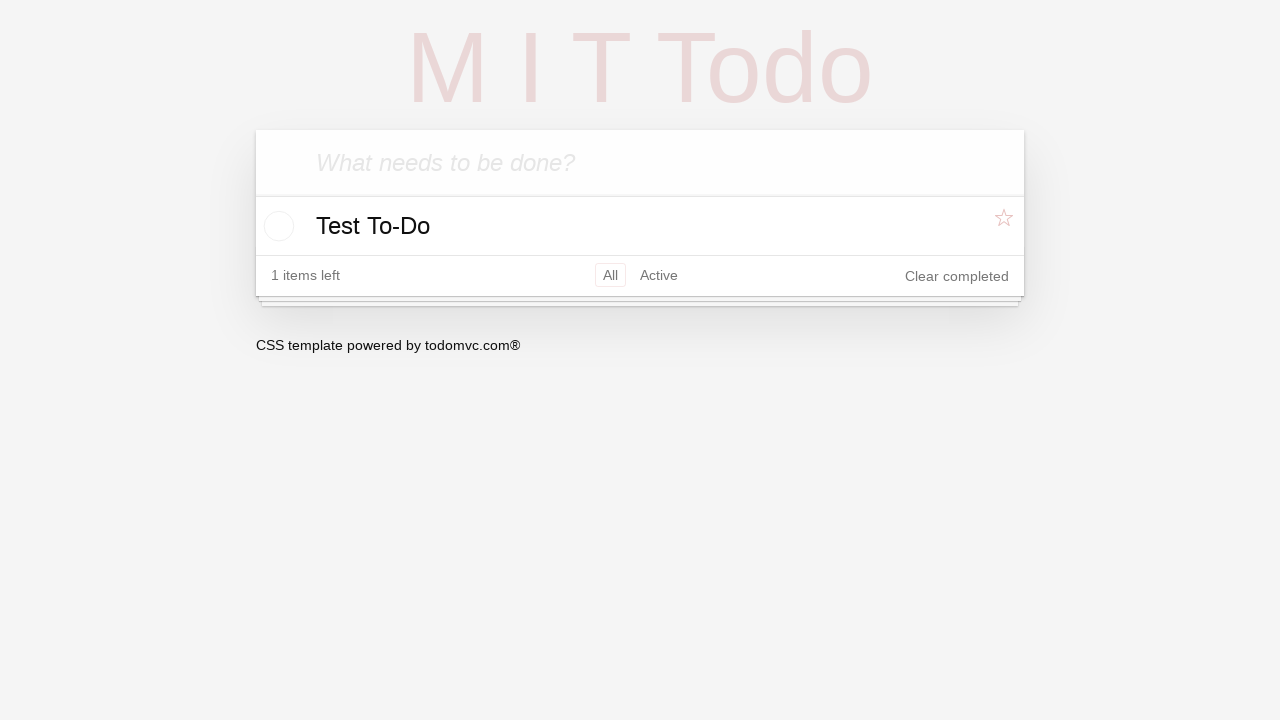

Clicked checkbox to mark todo as complete at (276, 226) on .todo-list li >> internal:has-text="Test To-Do"i >> input.toggle
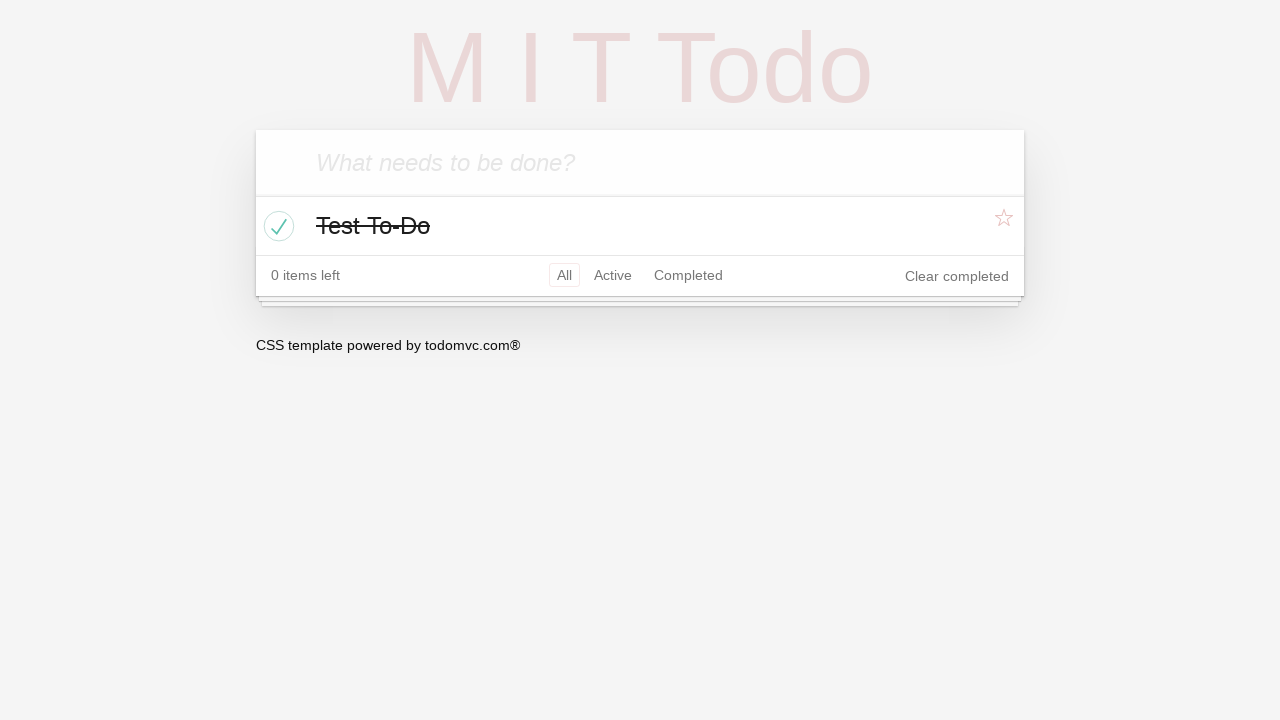

Clicked 'Clear completed' button at (957, 276) on button.clear-completed
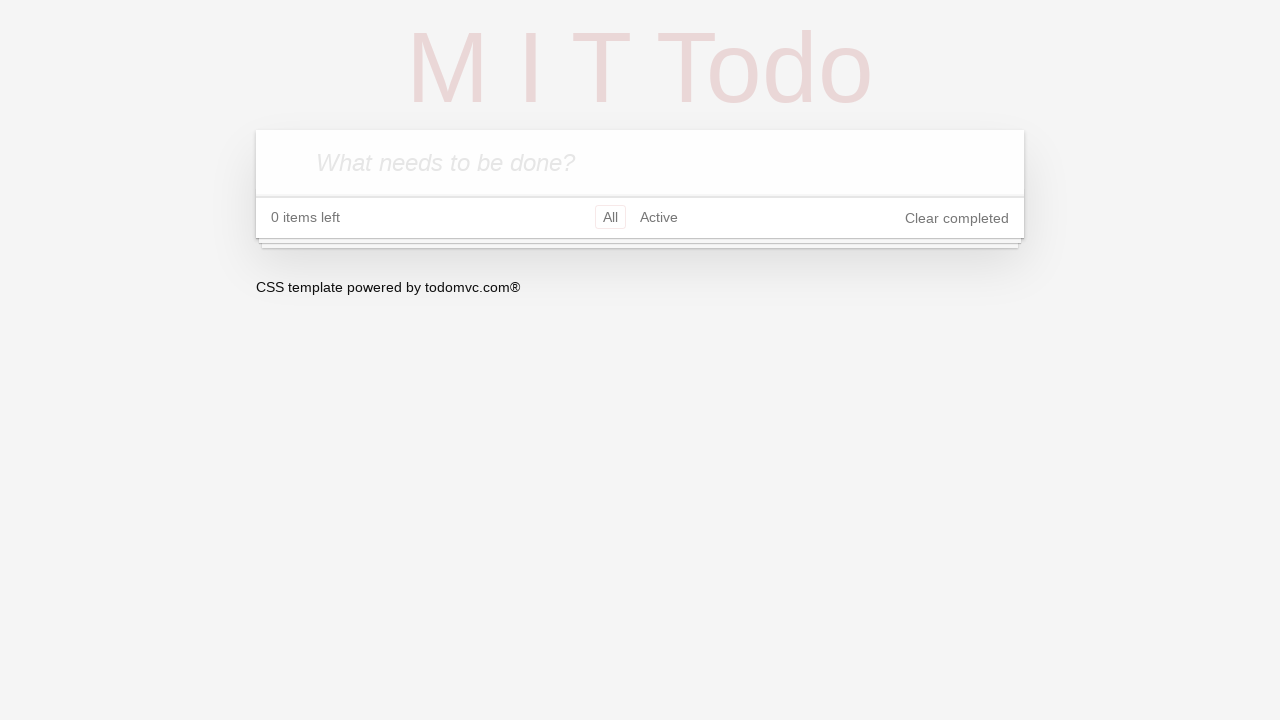

Verified that completed todo was removed from the list
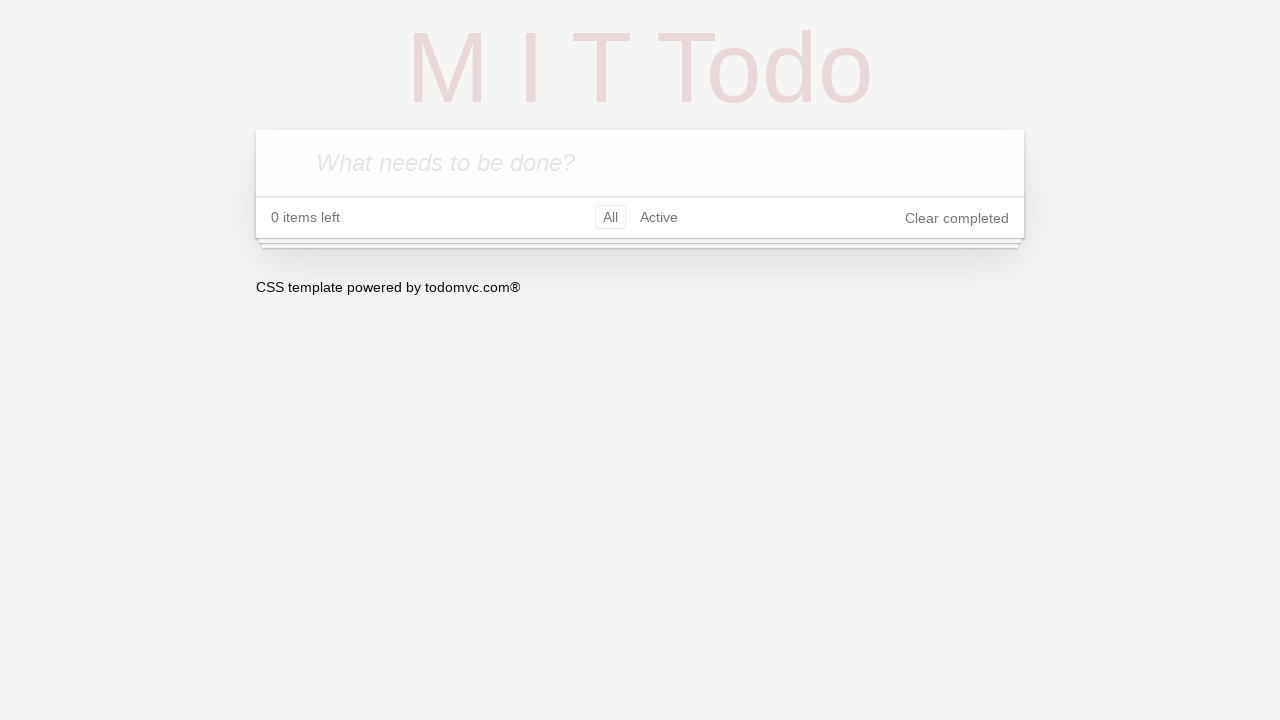

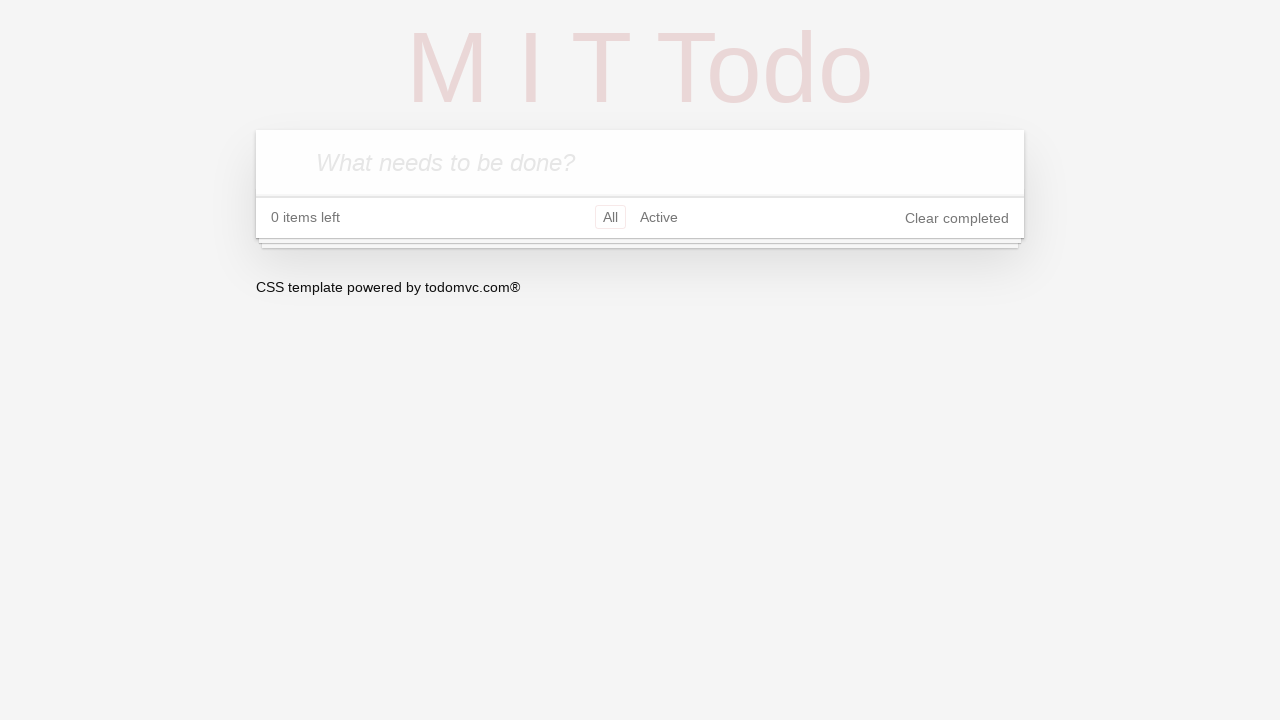